Tests registration form by filling in first name, last name, and email fields, then submitting the form and verifying success message

Starting URL: http://suninjuly.github.io/registration1.html

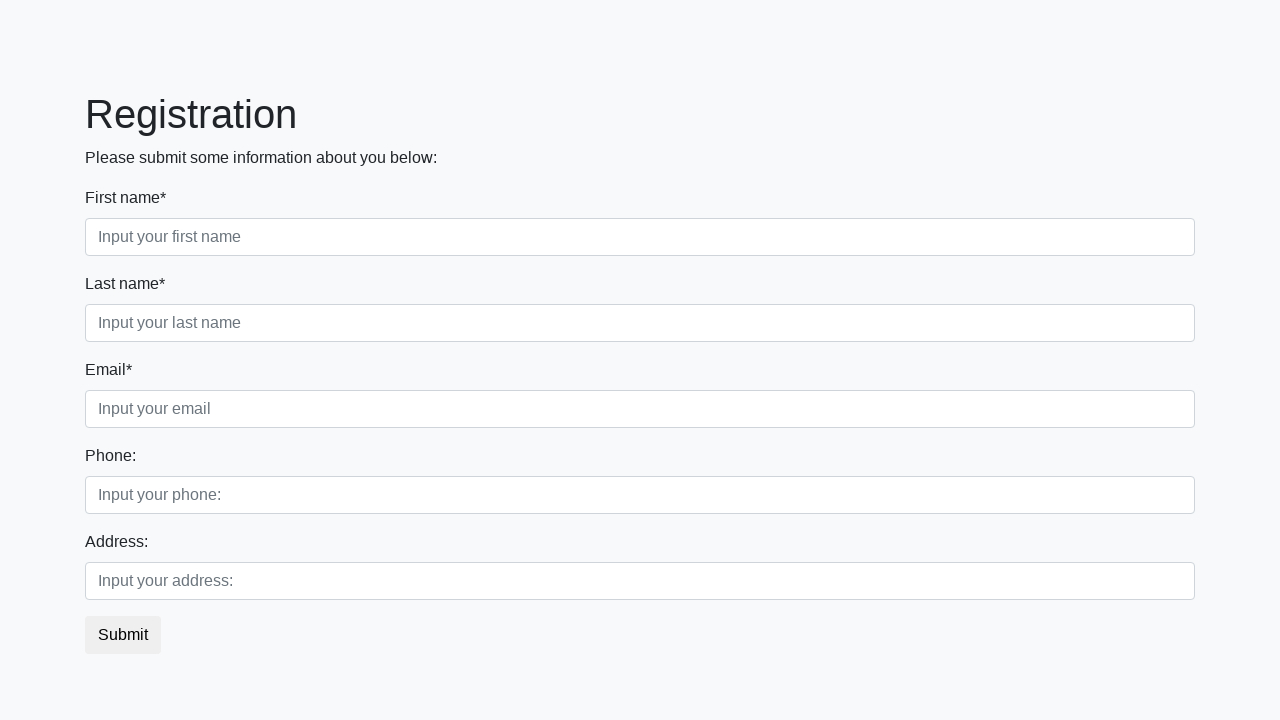

Filled first name field with 'Albert' on //label[text()='First name*']/following-sibling::input
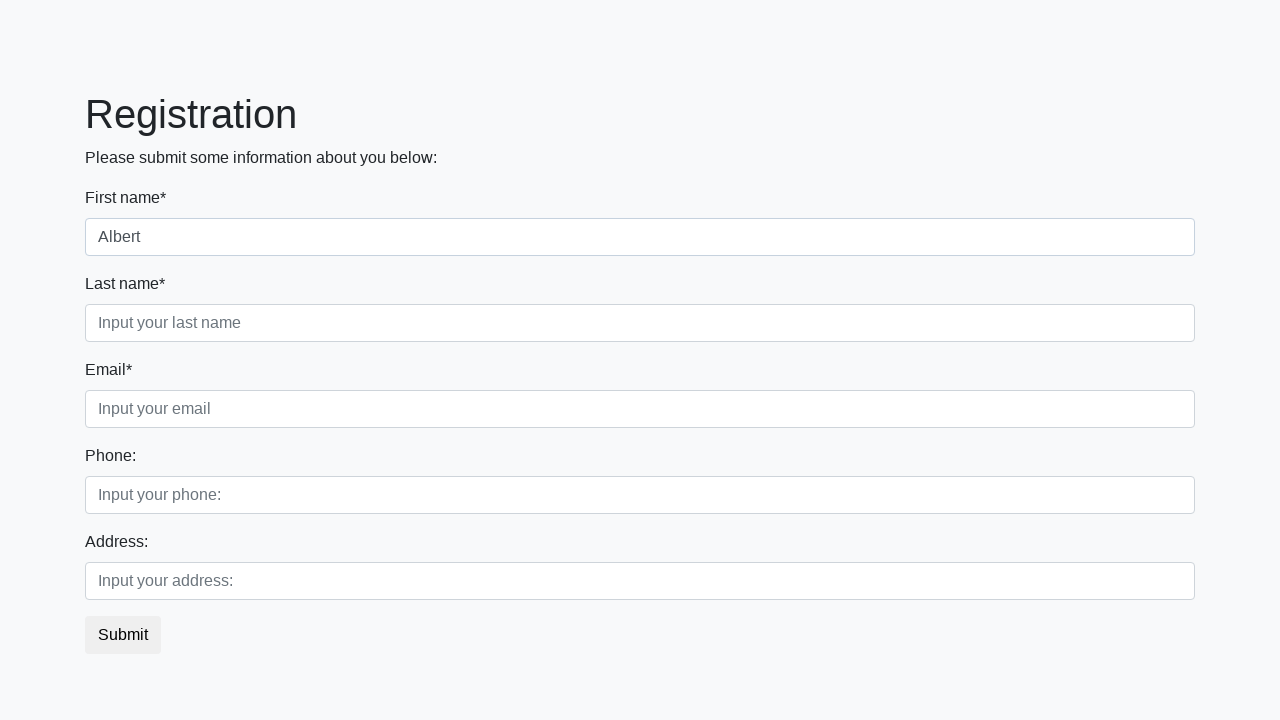

Filled last name field with 'Einstein' on //label[text()='Last name*']/following-sibling::input
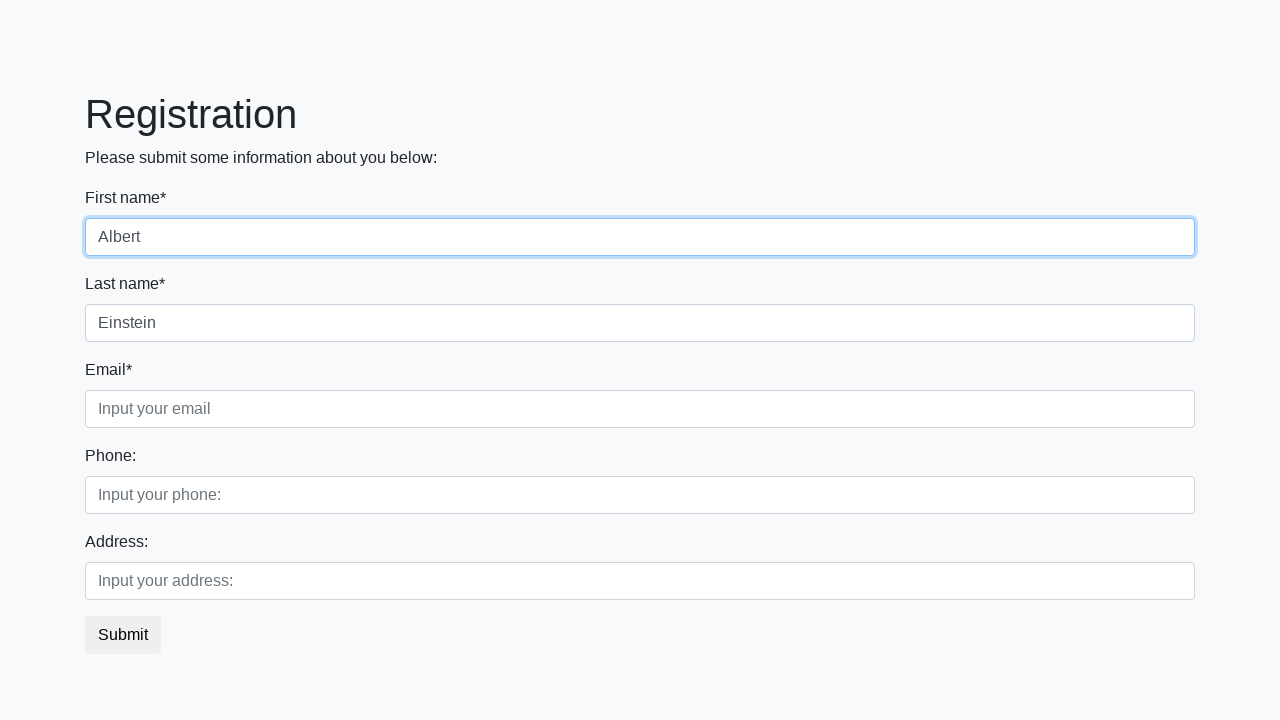

Filled email field with 'albert@gmail.com' on //label[text()='Email*']/following-sibling::input
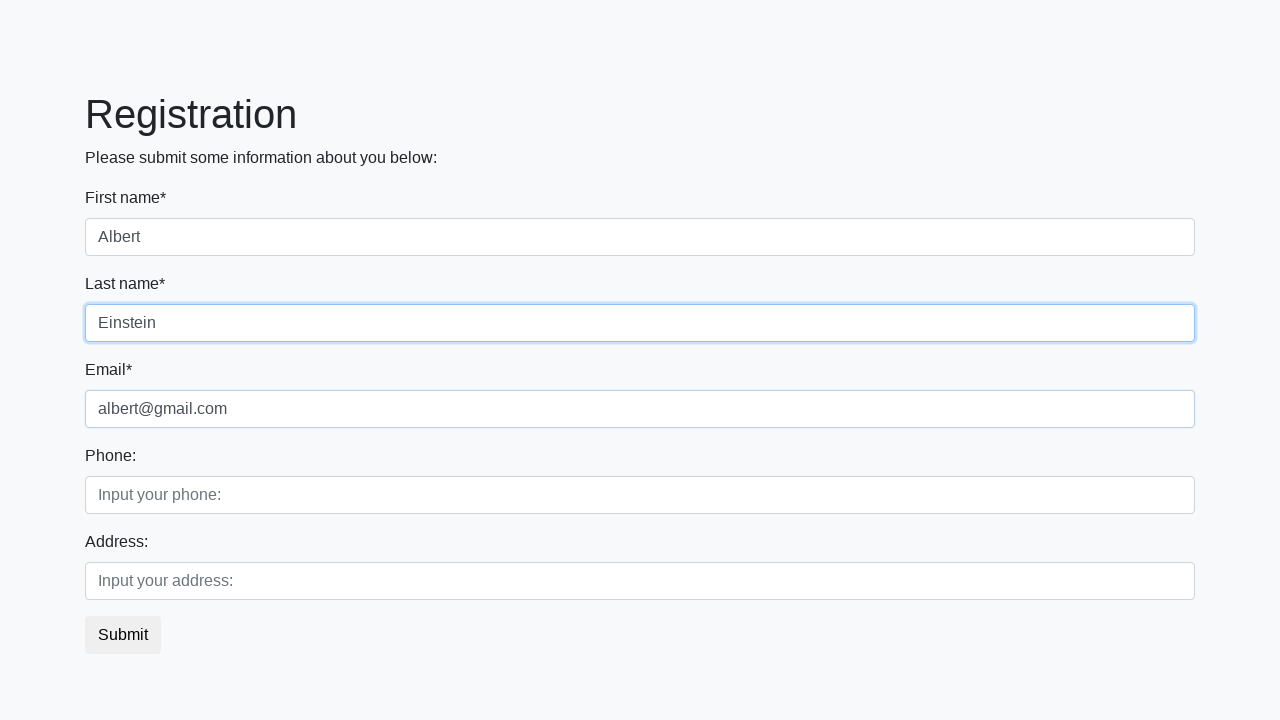

Clicked submit button to register at (123, 635) on xpath=//button[@type='submit']
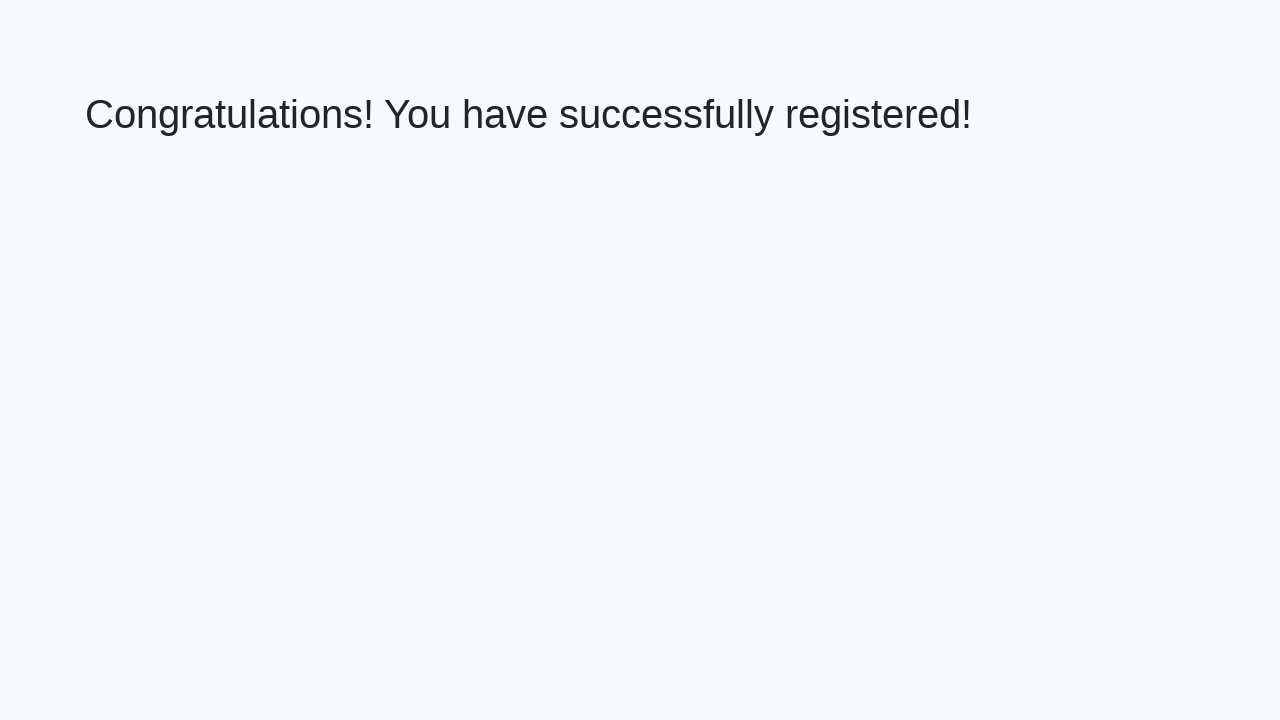

Success message 'Congratulations! You have successfully registered!' appeared
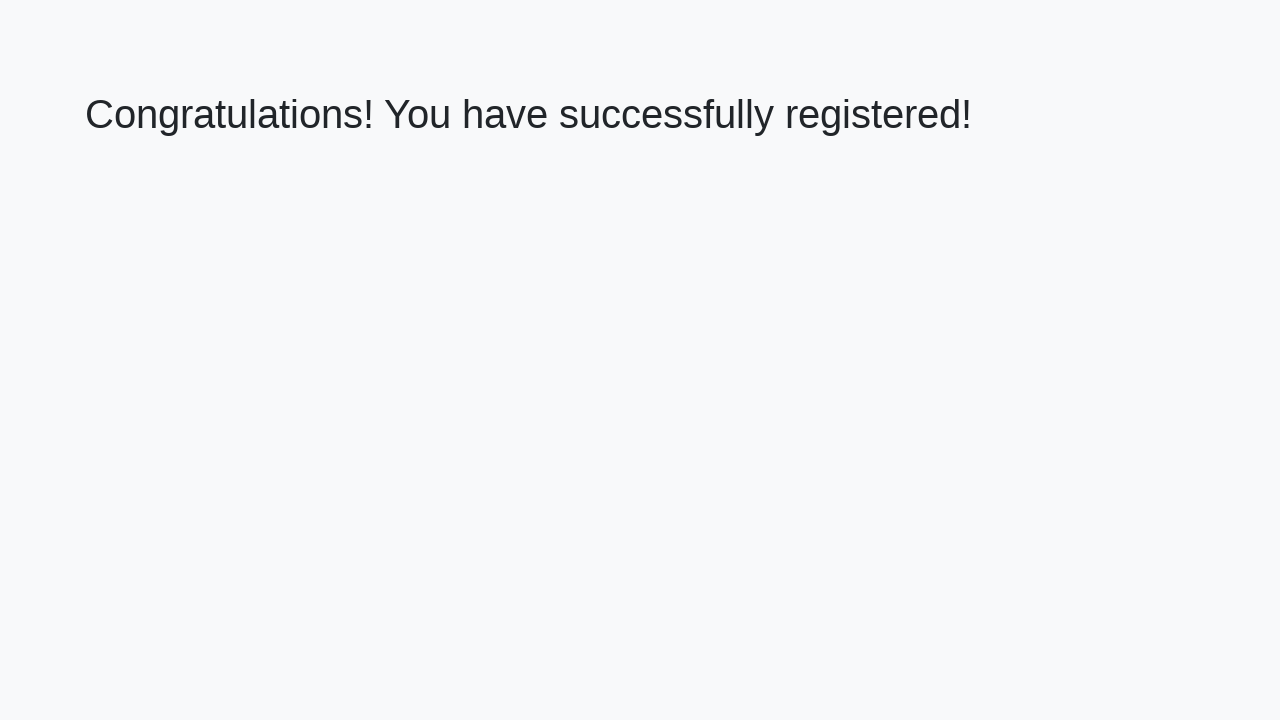

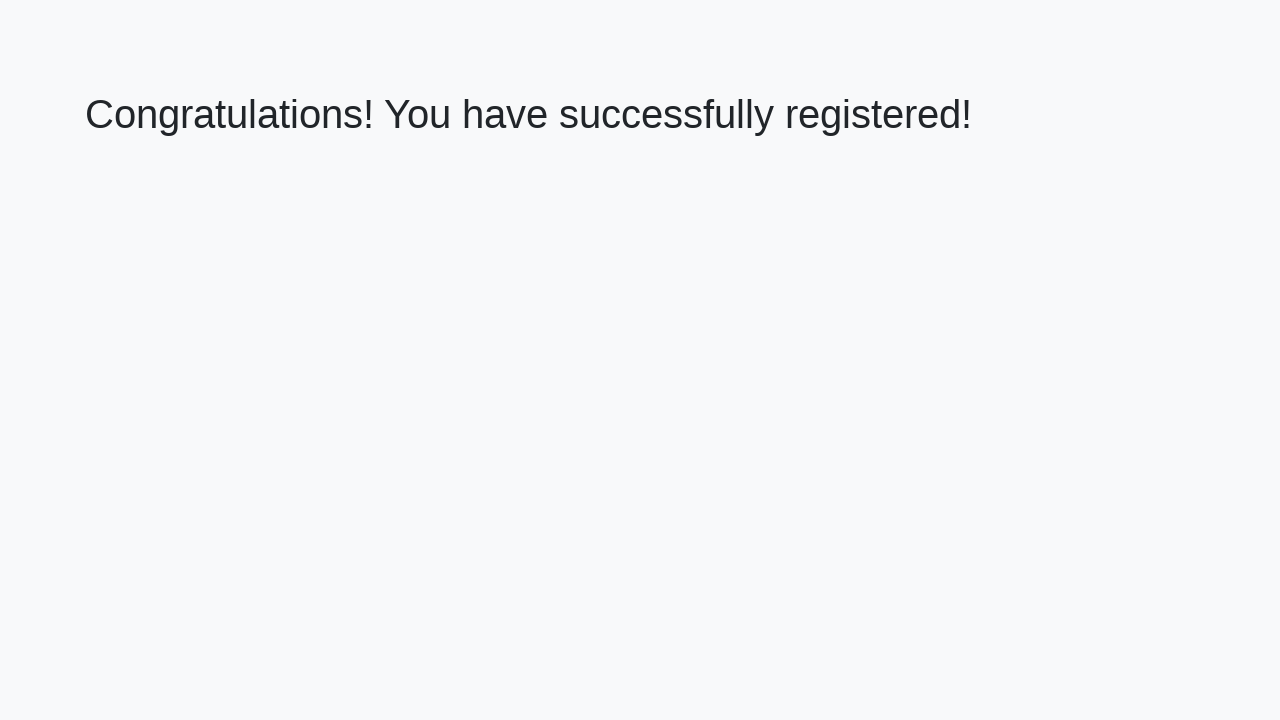